Tests tooltip functionality by hovering over an element and verifying the tooltip text appears

Starting URL: https://automationfc.github.io/jquery-tooltip/

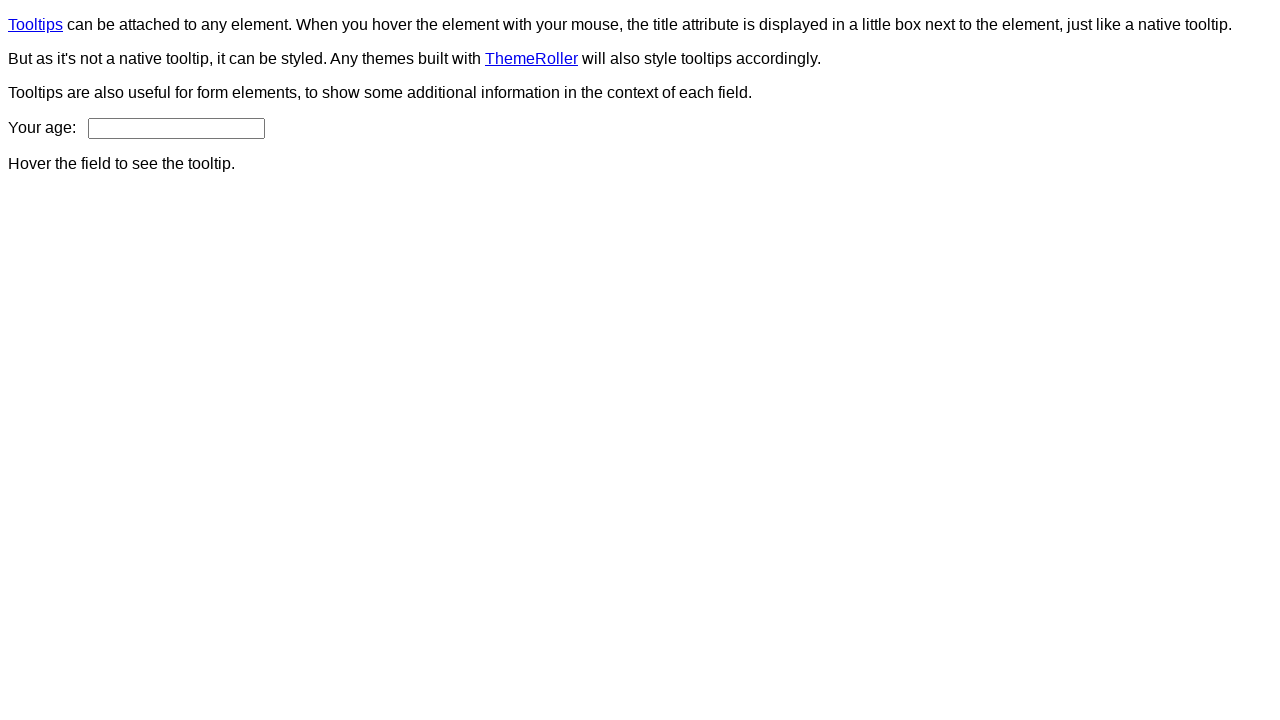

Hovered over age input field to trigger tooltip at (176, 128) on #age
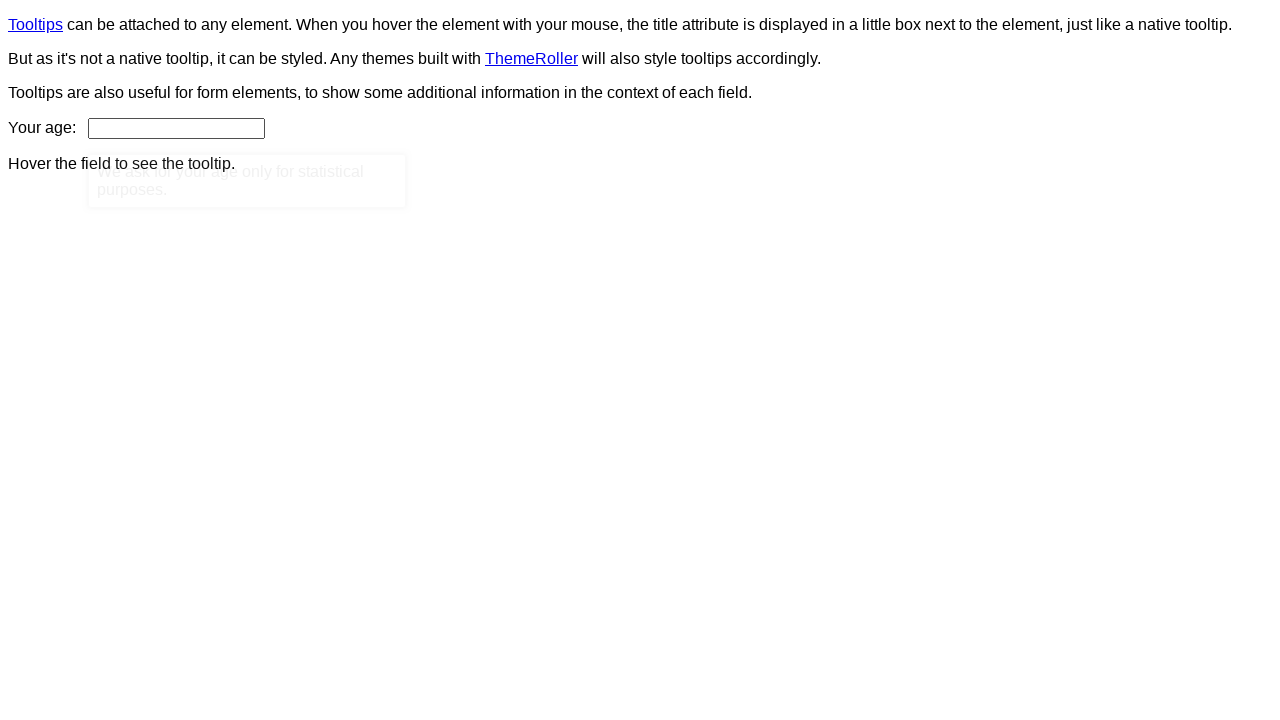

Tooltip element appeared
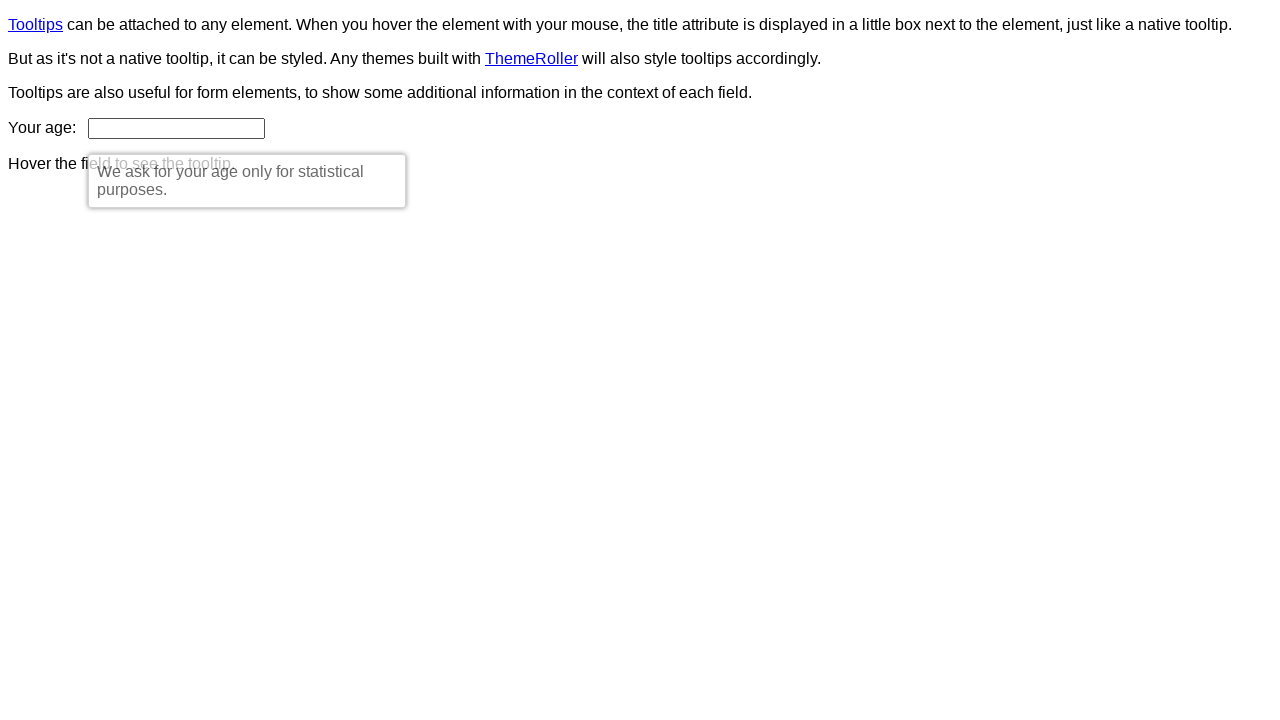

Retrieved tooltip text content
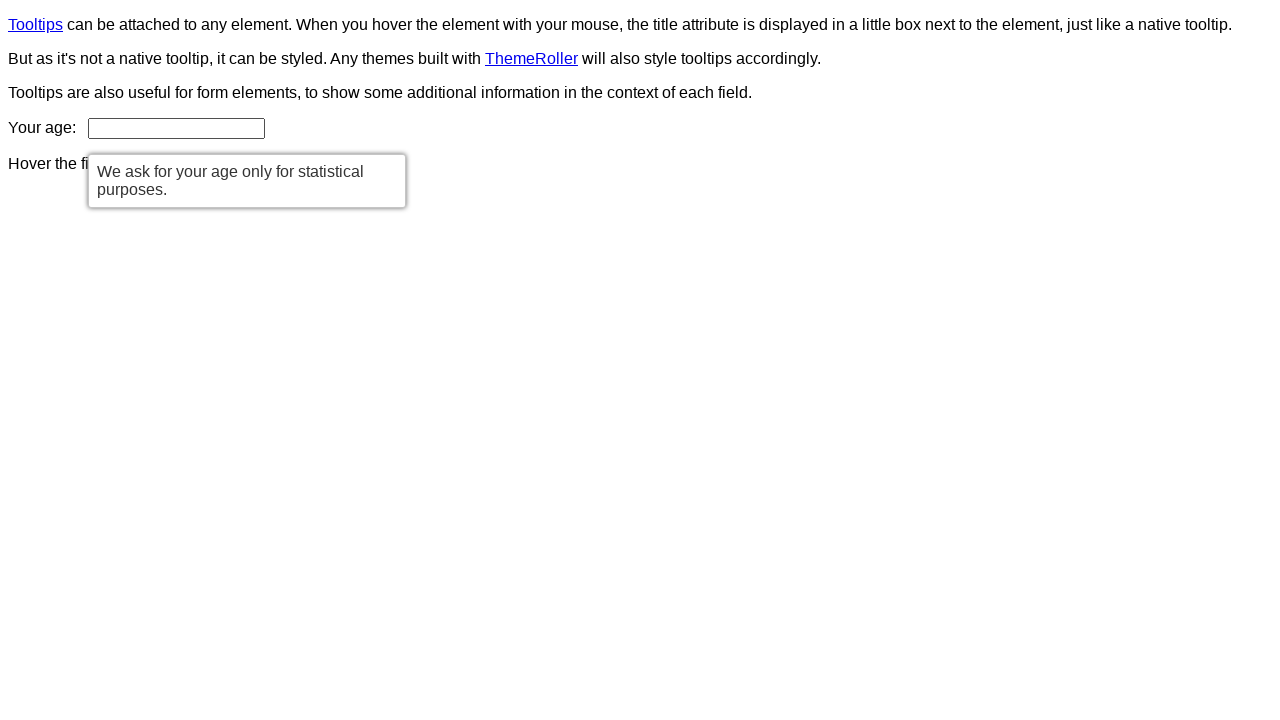

Verified tooltip text matches expected message: 'We ask for your age only for statistical purposes.'
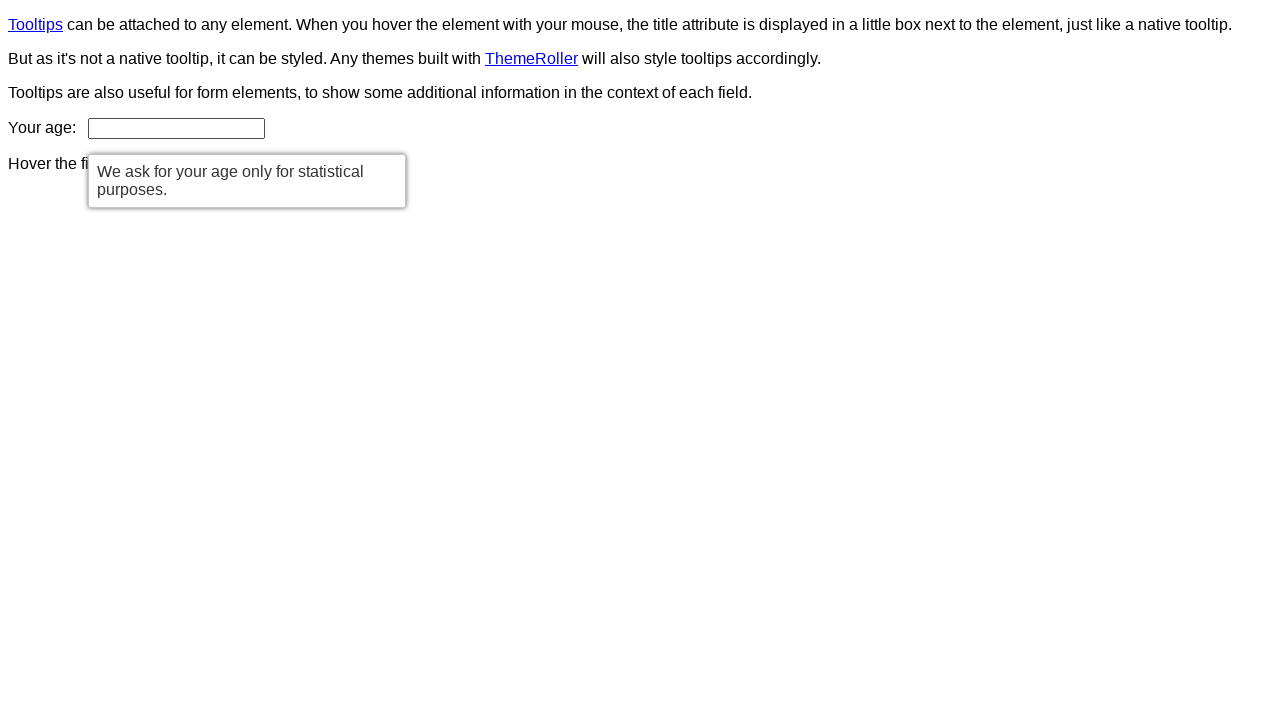

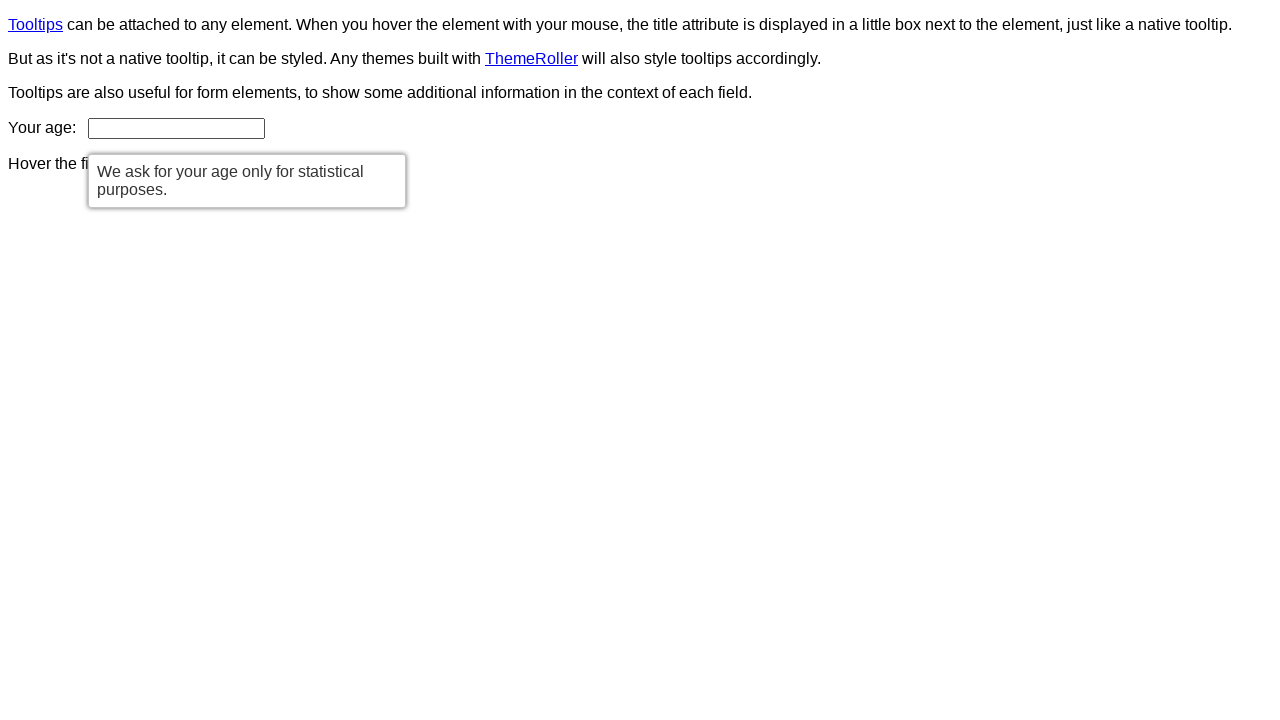